Tests checkbox handling by selecting all checkboxes on a practice automation website

Starting URL: https://testautomationpractice.blogspot.com/

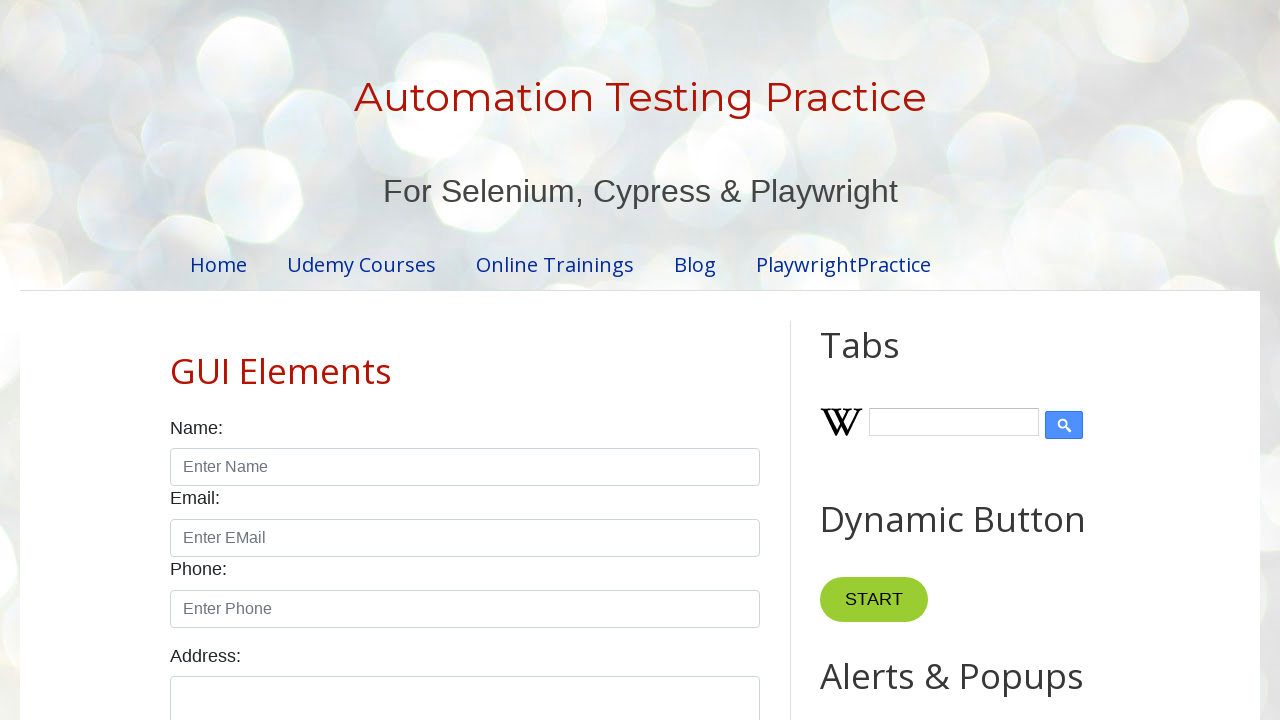

Located all checkboxes on the practice automation website
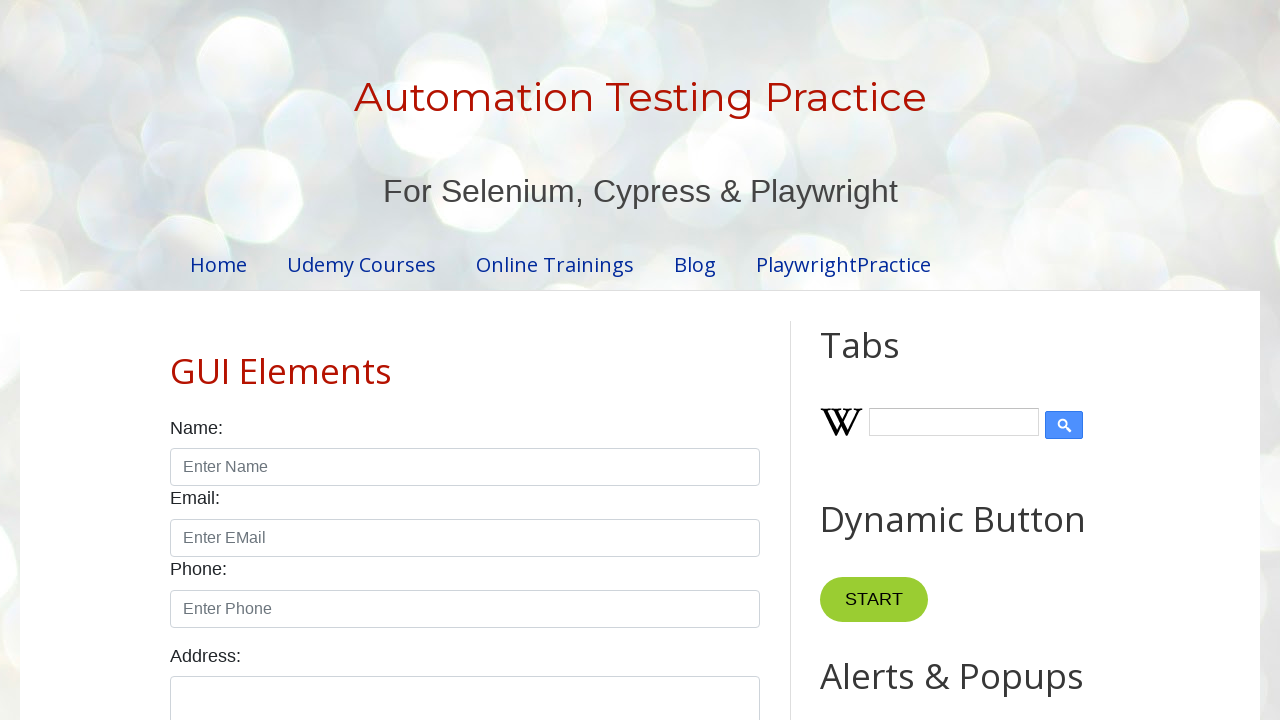

Total number of checkboxes found: 7
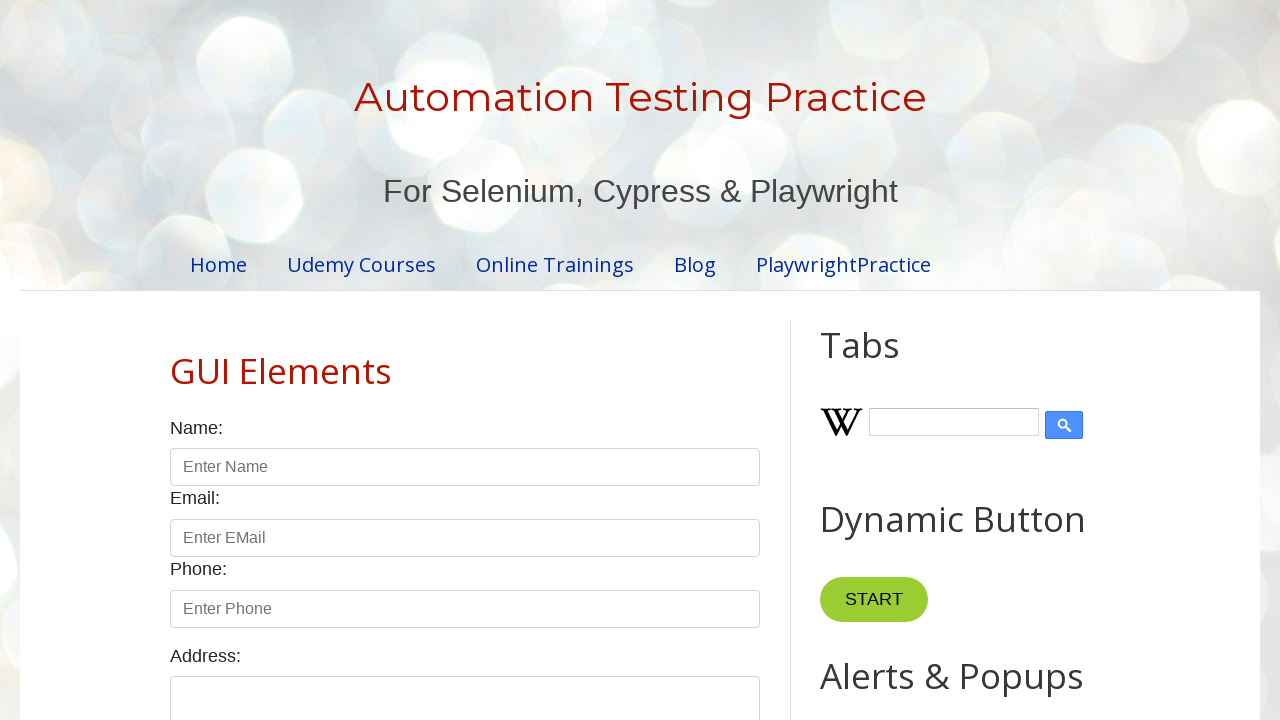

Clicked checkbox 1 of 7 at (176, 360) on xpath=//input[@class='form-check-input' and @type='checkbox'] >> nth=0
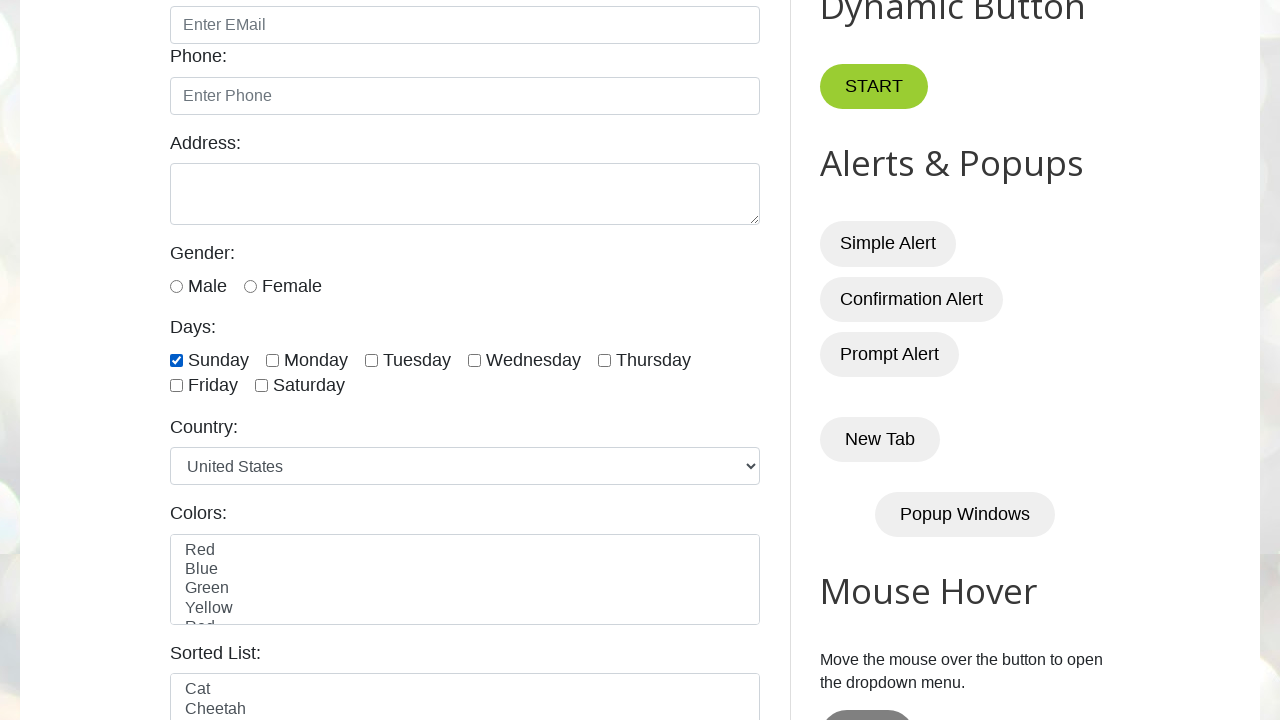

Clicked checkbox 2 of 7 at (272, 360) on xpath=//input[@class='form-check-input' and @type='checkbox'] >> nth=1
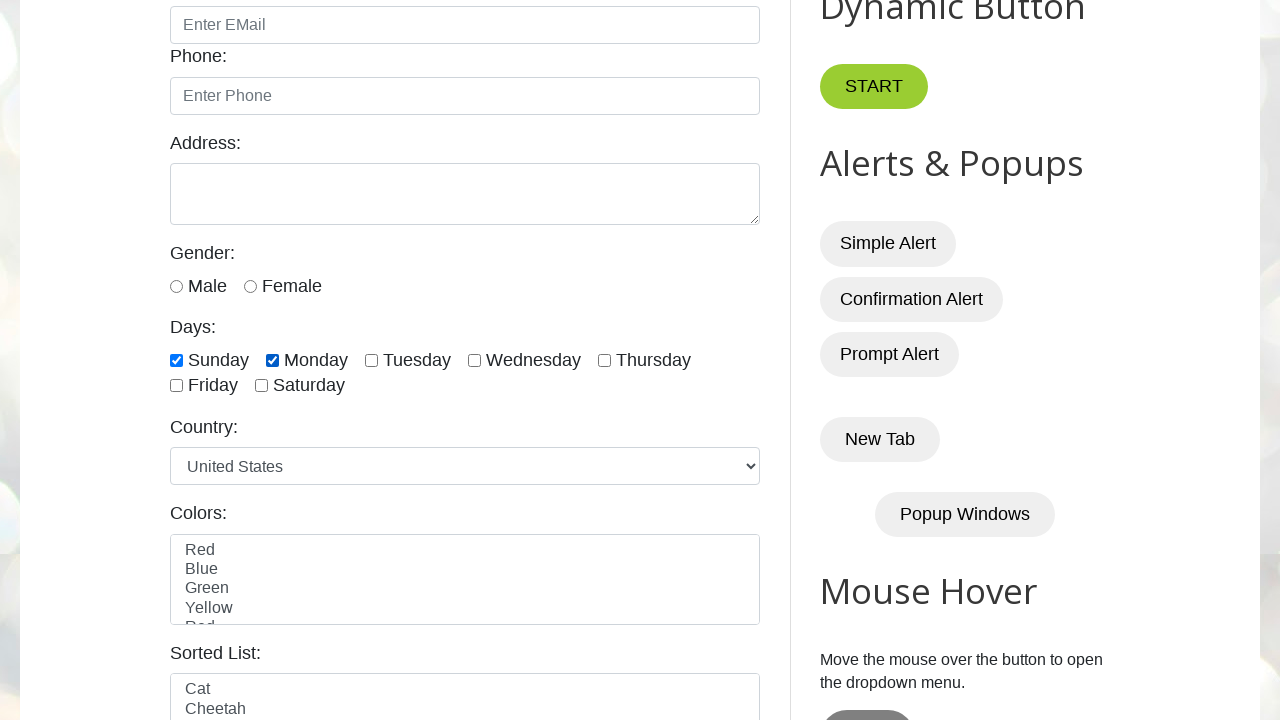

Clicked checkbox 3 of 7 at (372, 360) on xpath=//input[@class='form-check-input' and @type='checkbox'] >> nth=2
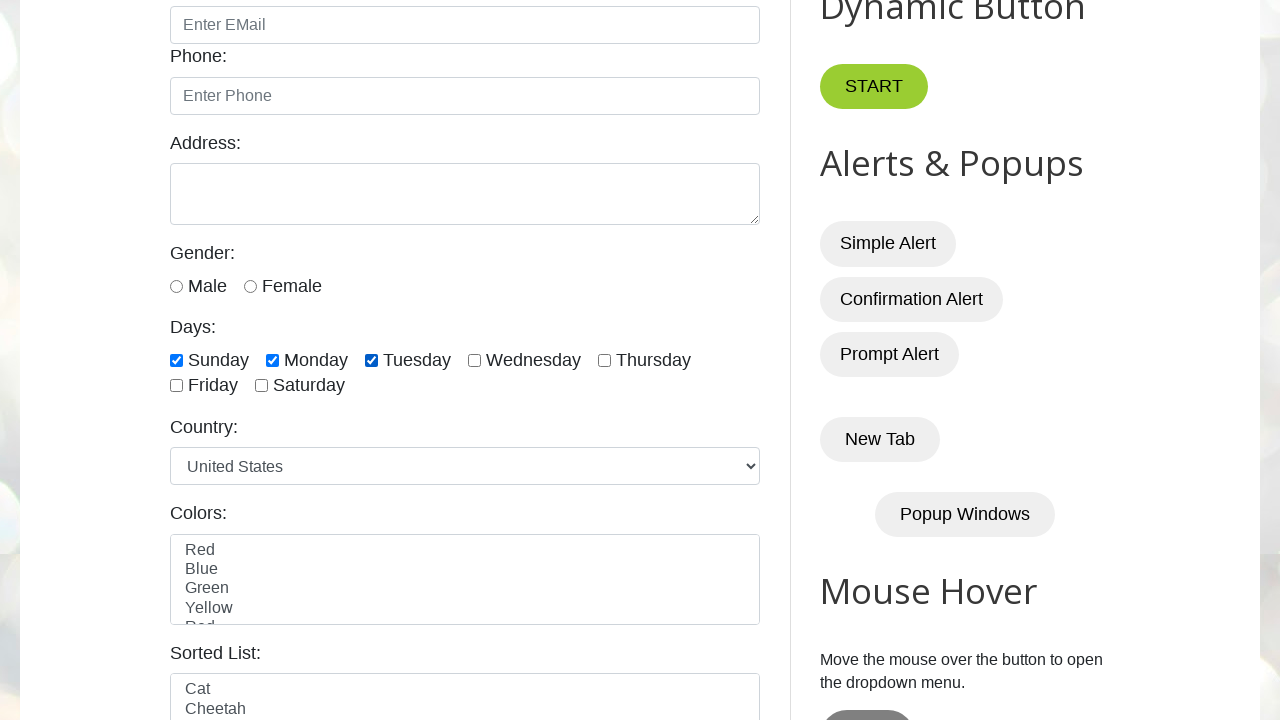

Clicked checkbox 4 of 7 at (474, 360) on xpath=//input[@class='form-check-input' and @type='checkbox'] >> nth=3
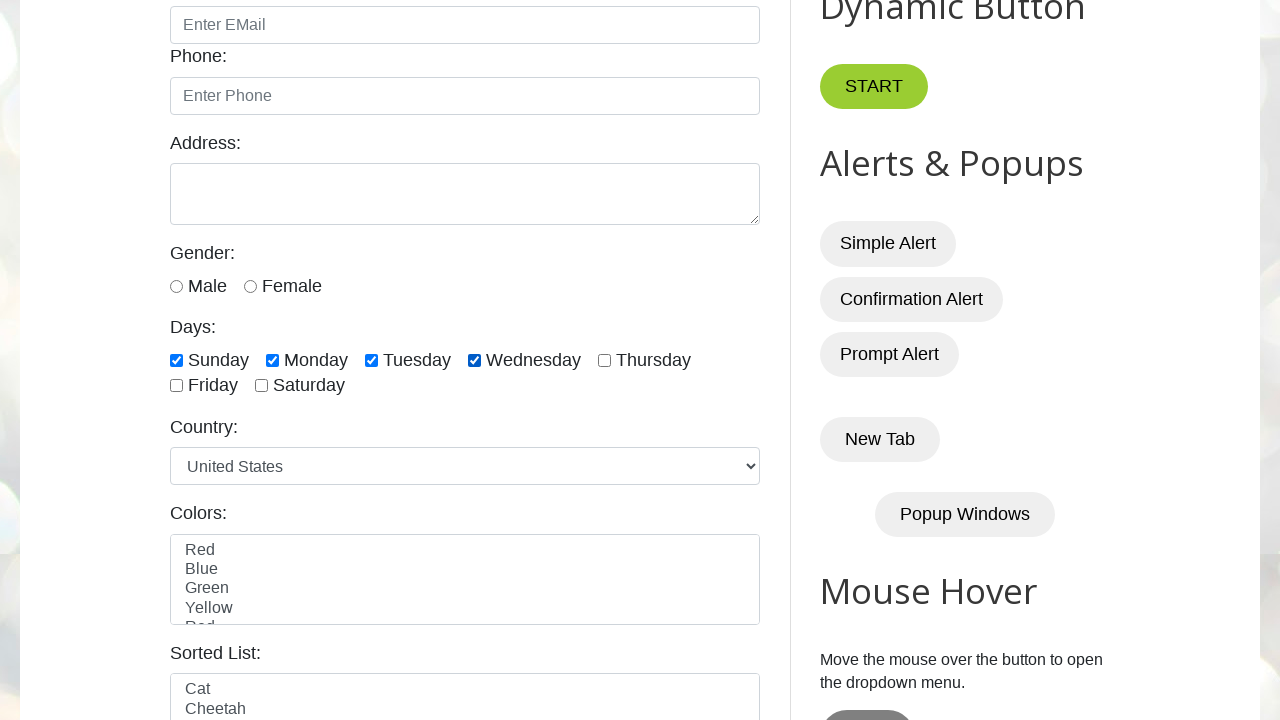

Clicked checkbox 5 of 7 at (604, 360) on xpath=//input[@class='form-check-input' and @type='checkbox'] >> nth=4
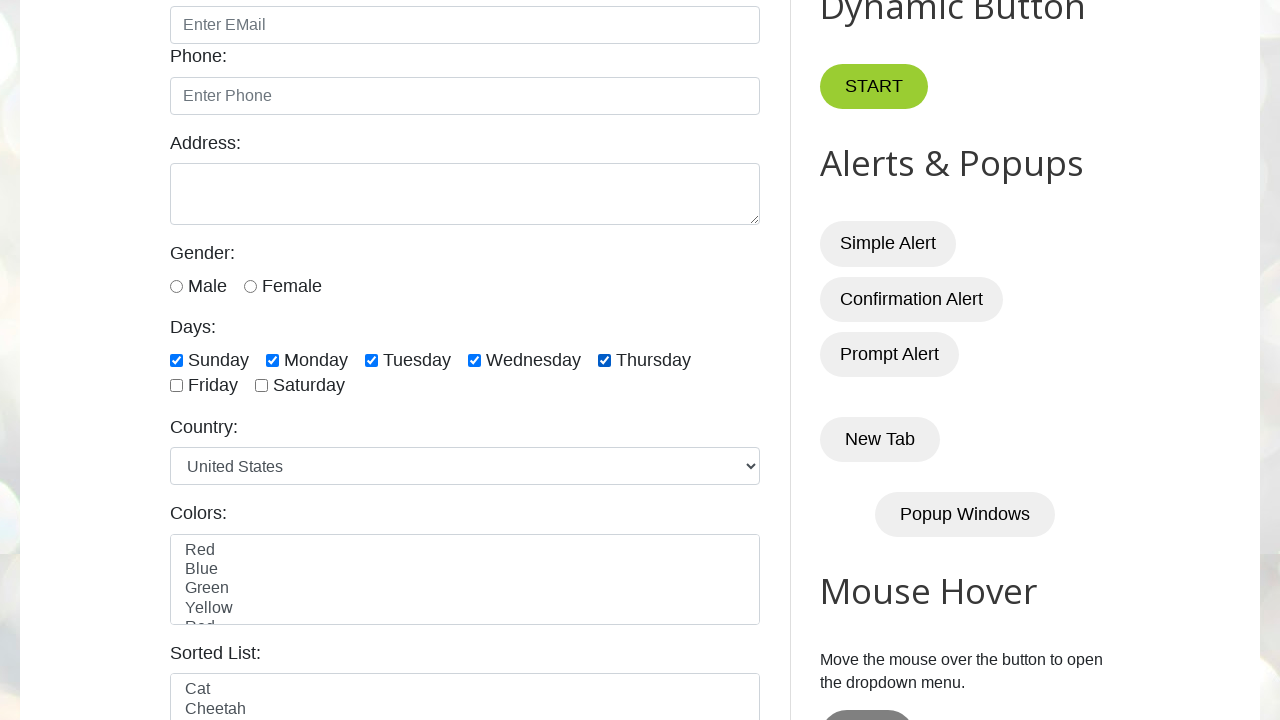

Clicked checkbox 6 of 7 at (176, 386) on xpath=//input[@class='form-check-input' and @type='checkbox'] >> nth=5
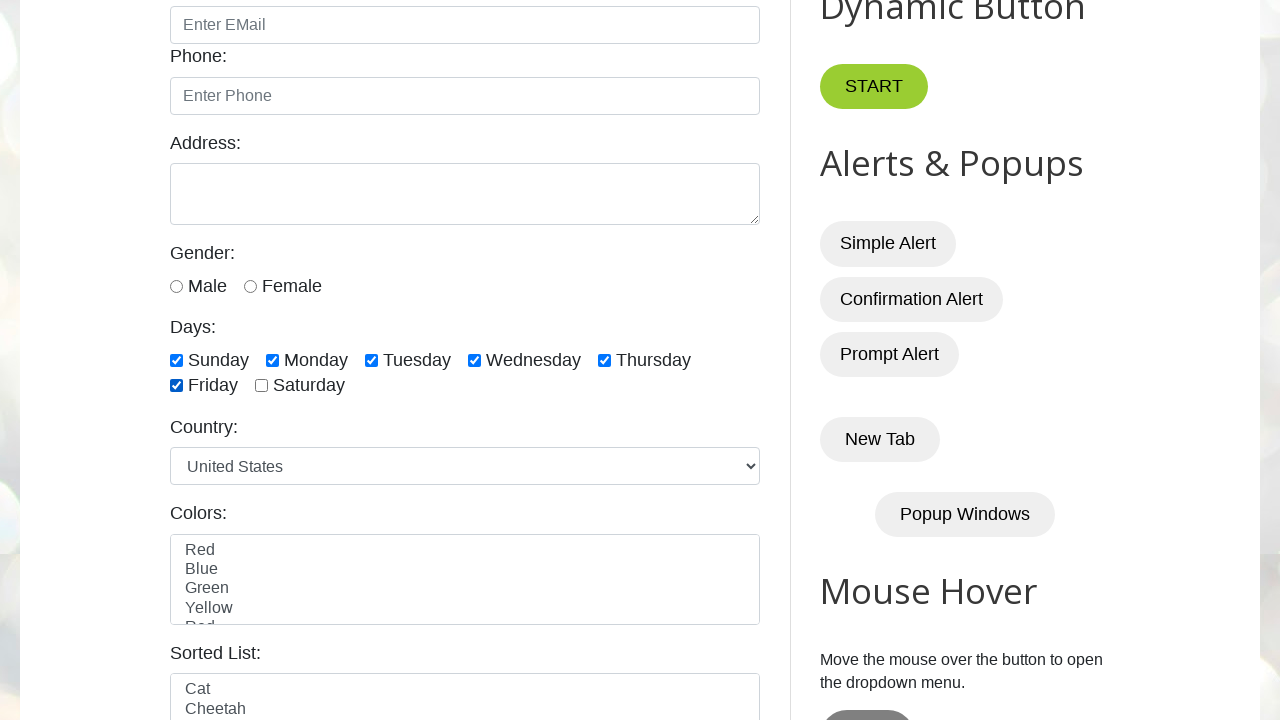

Clicked checkbox 7 of 7 at (262, 386) on xpath=//input[@class='form-check-input' and @type='checkbox'] >> nth=6
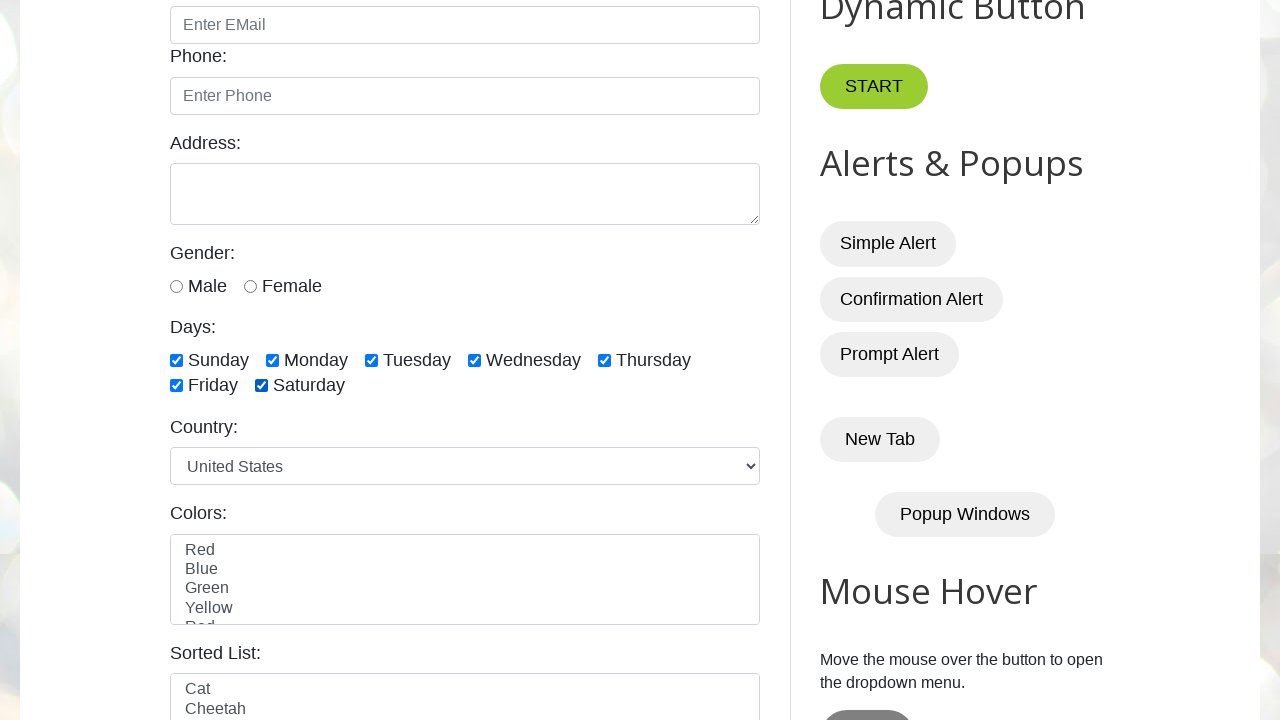

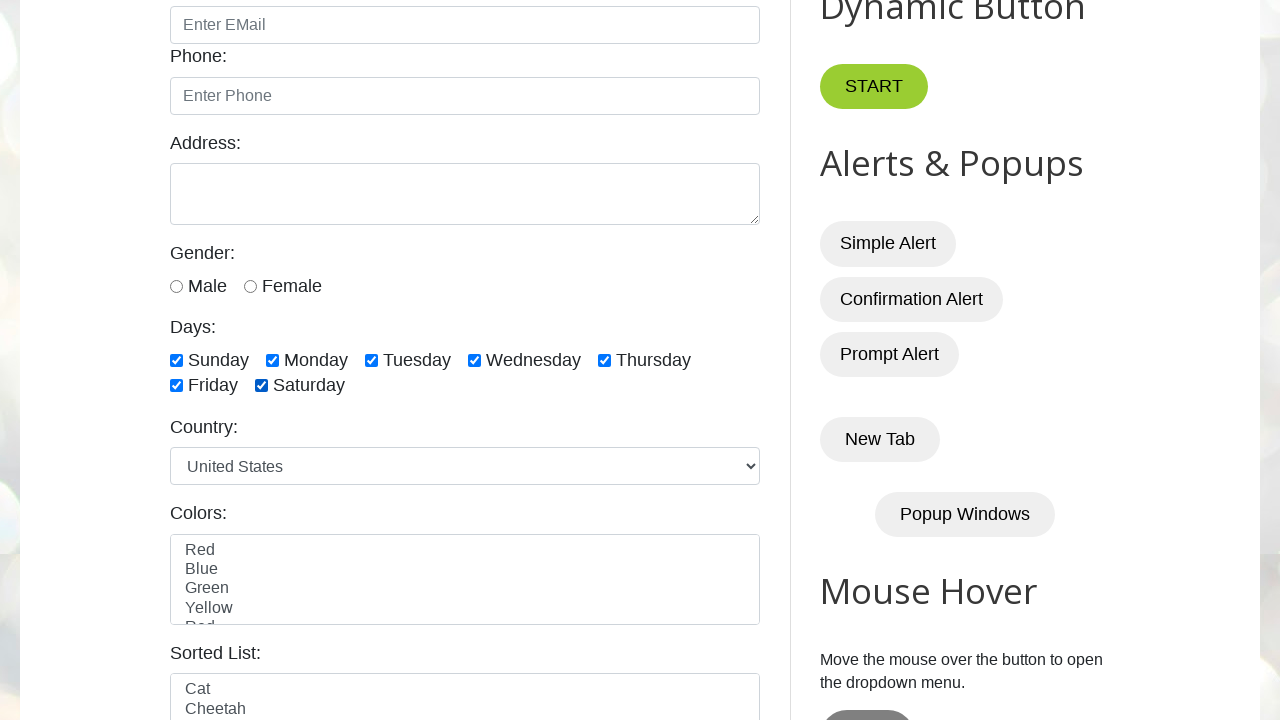